Tests dynamic content loading by clicking a start button and waiting for hidden content to appear

Starting URL: https://the-internet.herokuapp.com/dynamic_loading/2

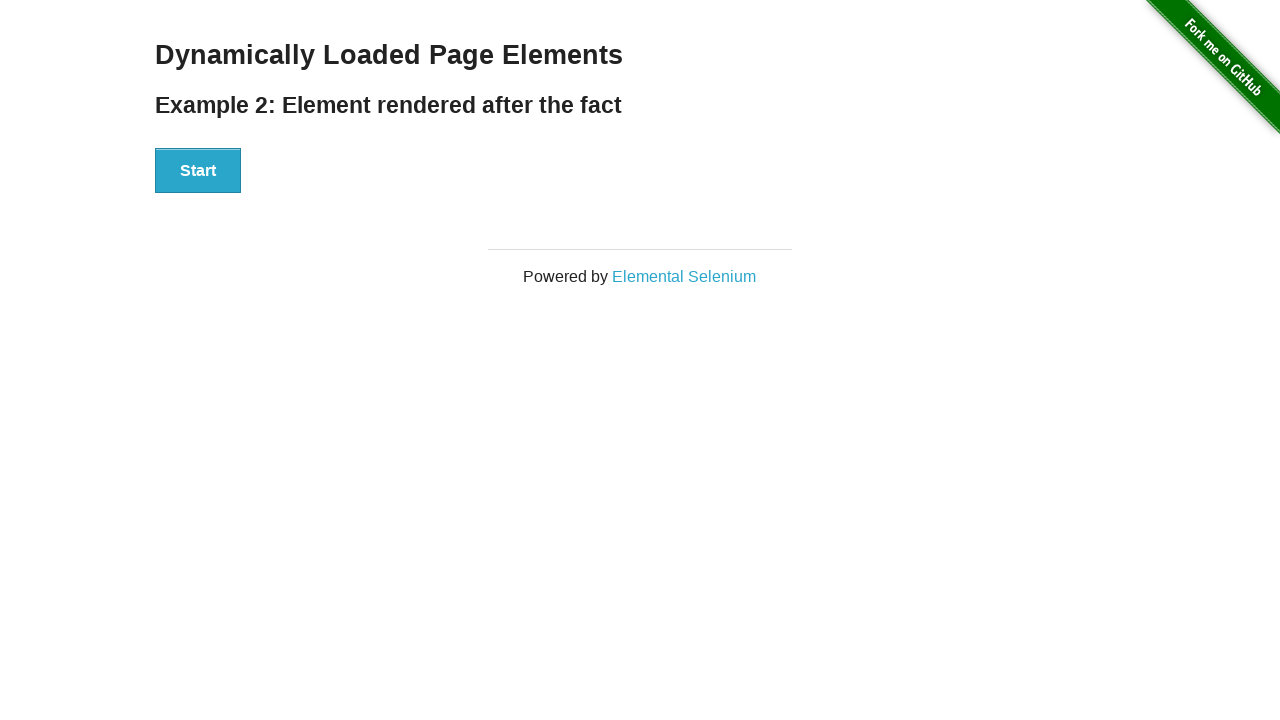

Clicked Start button to trigger dynamic content loading at (198, 171) on xpath=//button[normalize-space()='Start']
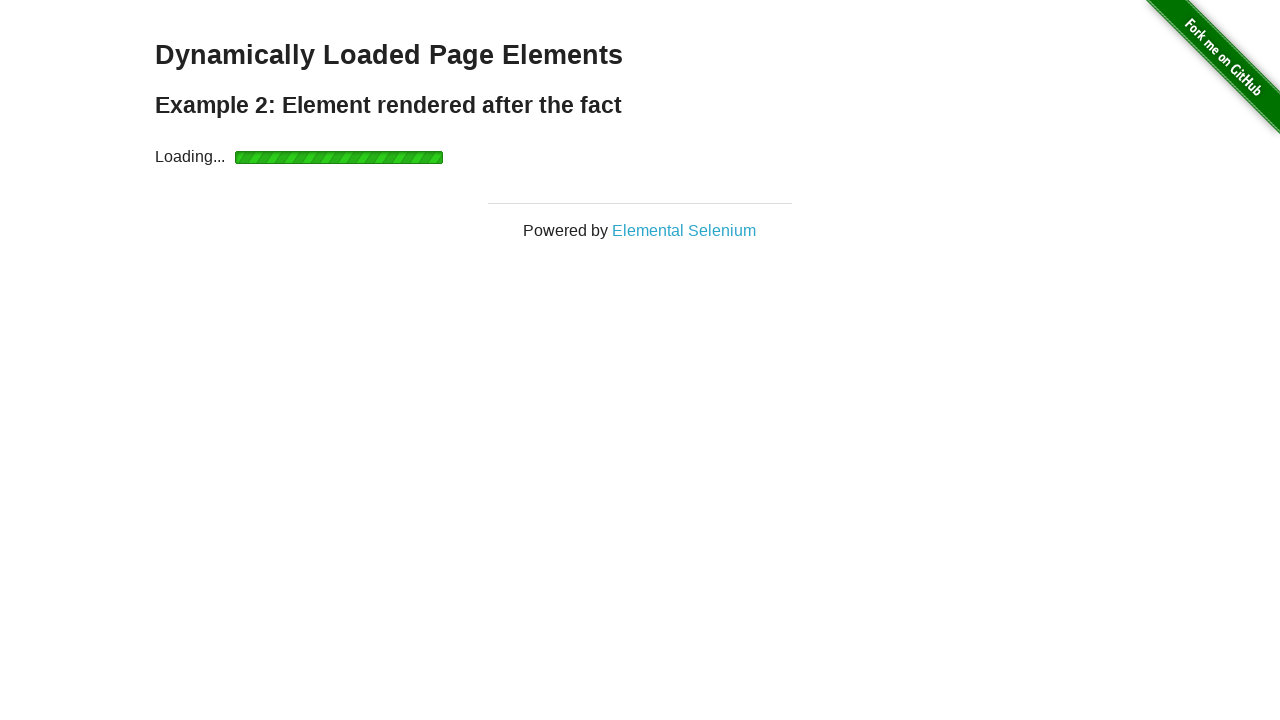

Waited for hidden 'Hello World!' element to become visible
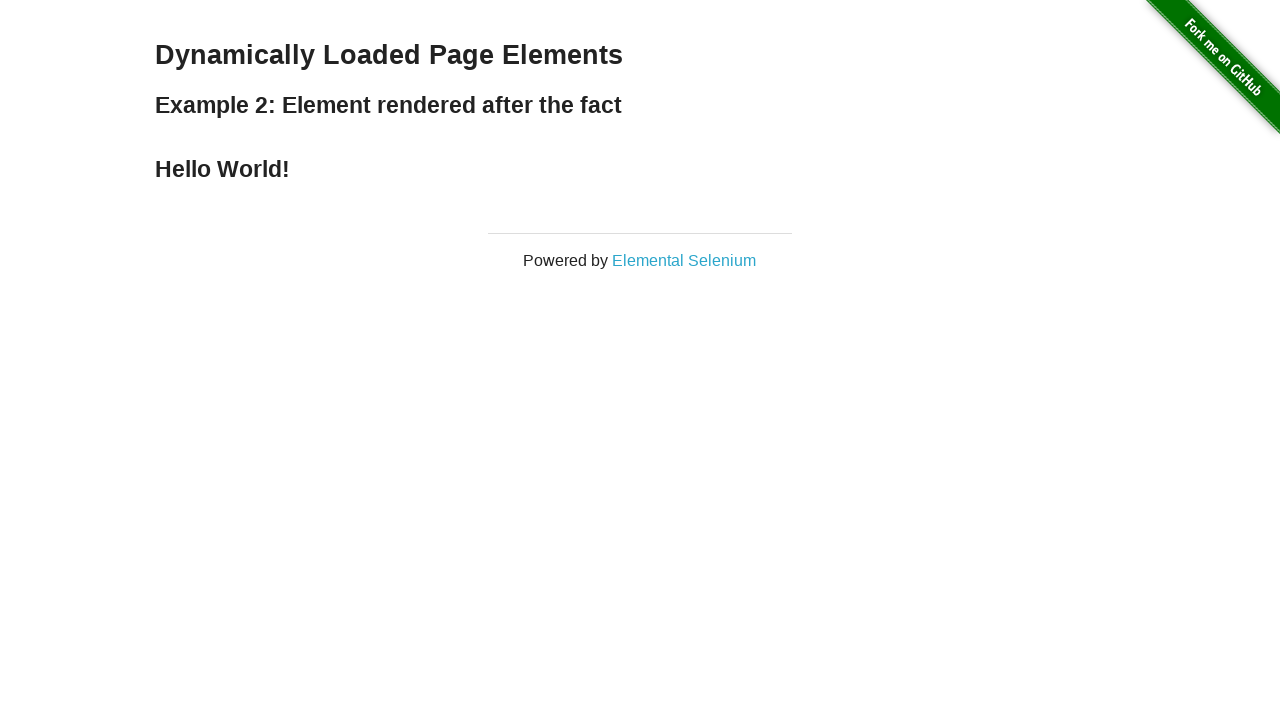

Located the 'Hello World!' element
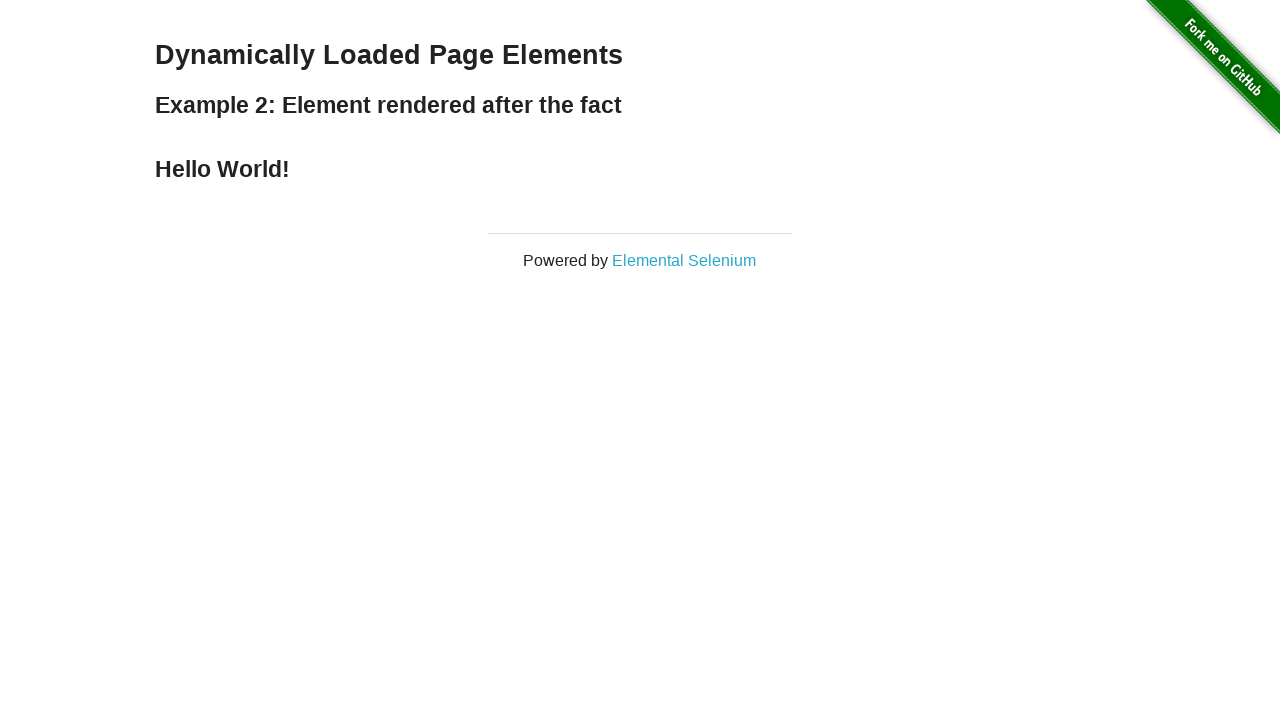

Verified visibility state of 'Hello World!' element
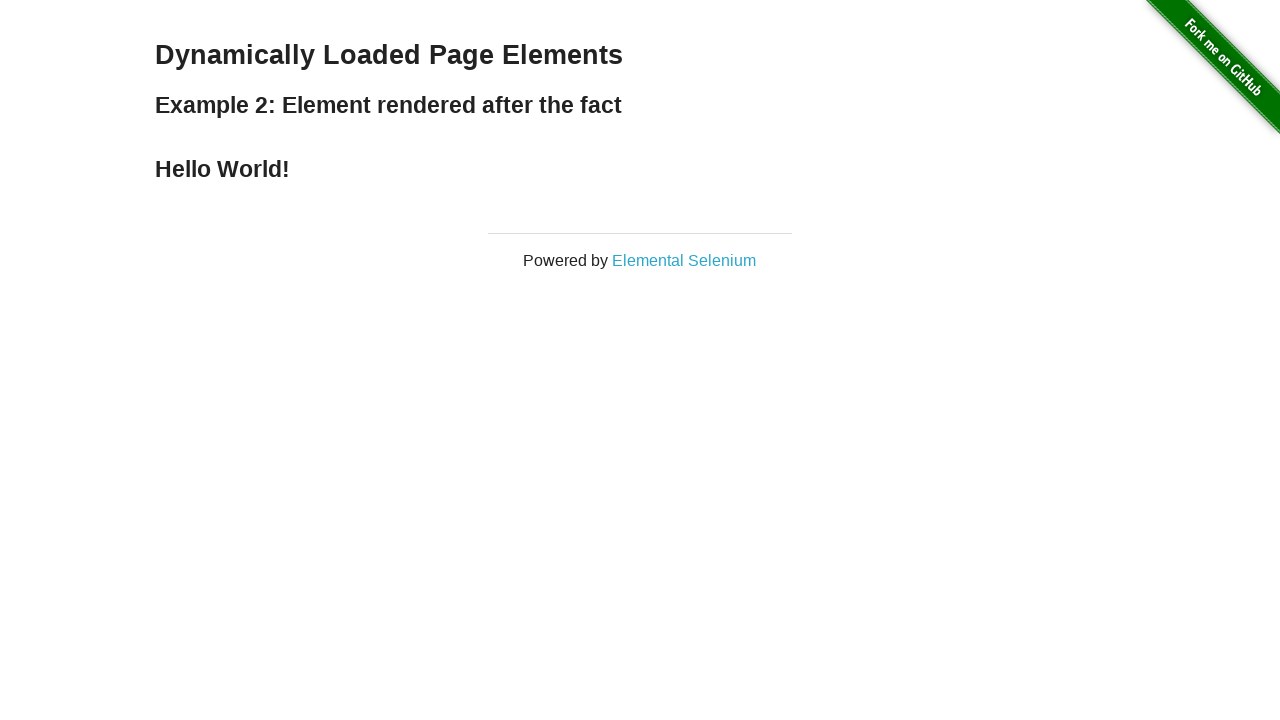

Printed visibility flag: True
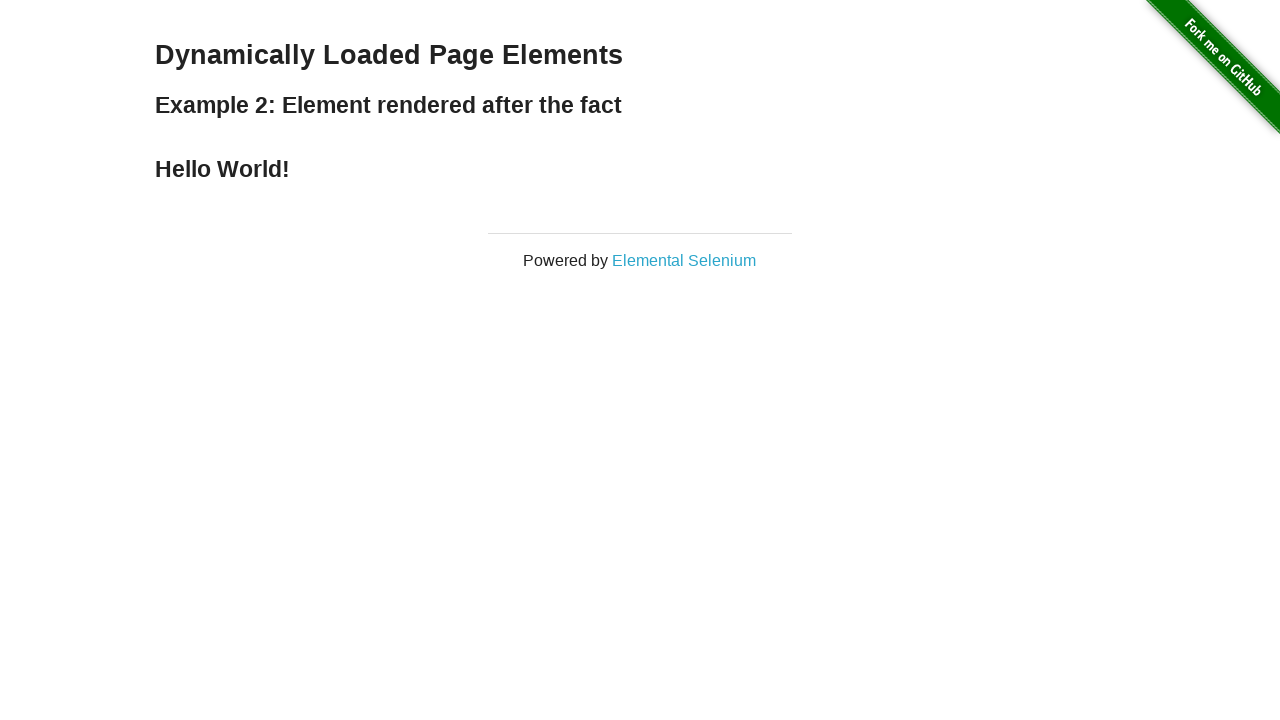

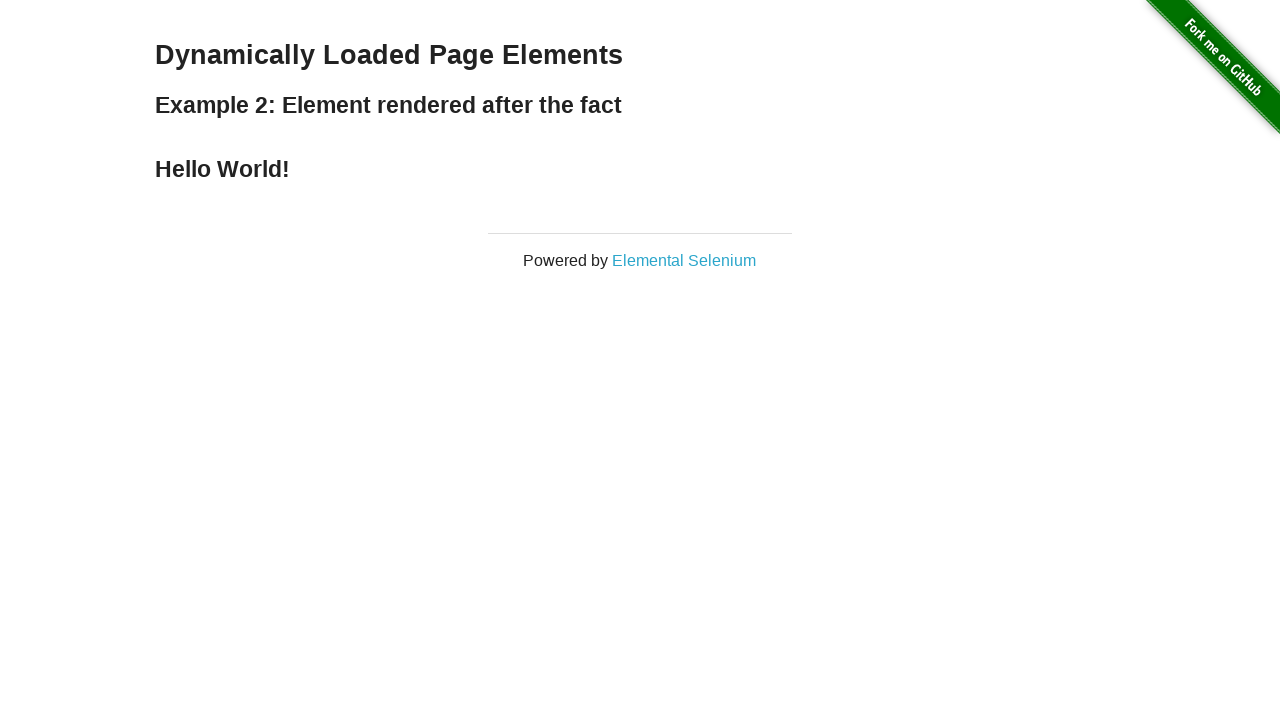